Navigates to Playwright homepage and clicks the Get Started link

Starting URL: https://playwright.dev/

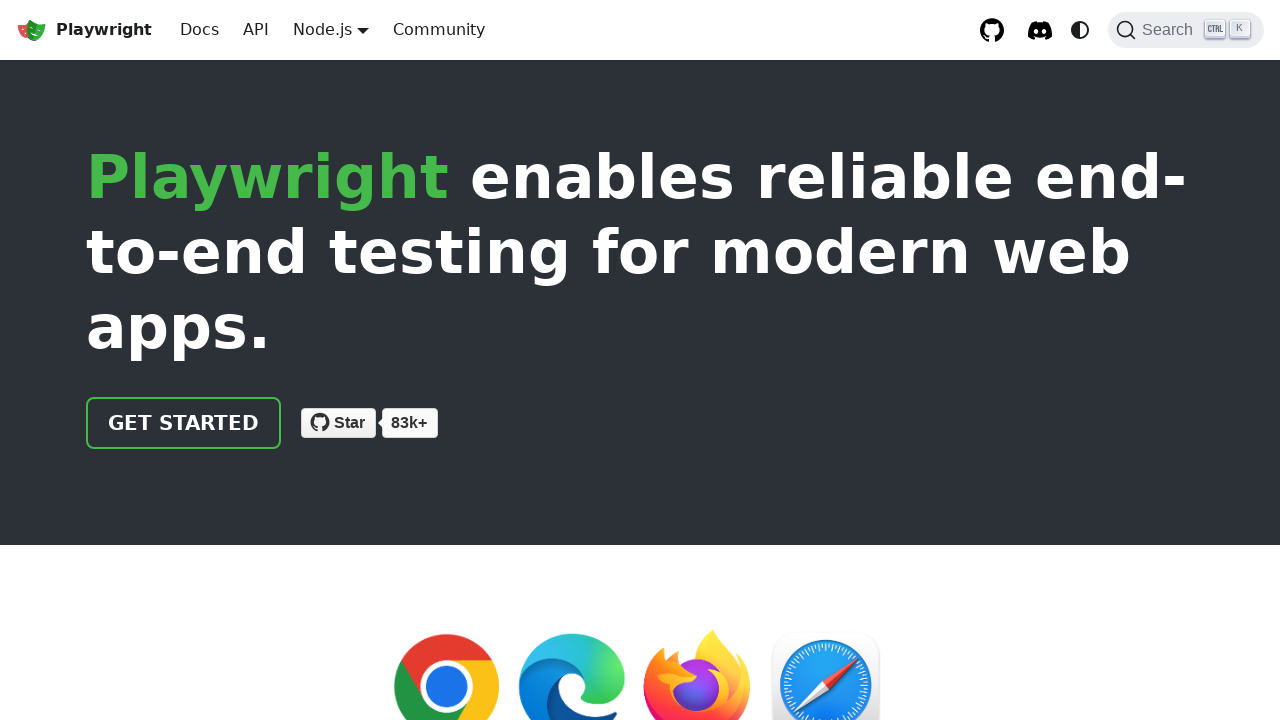

Navigated to Playwright homepage
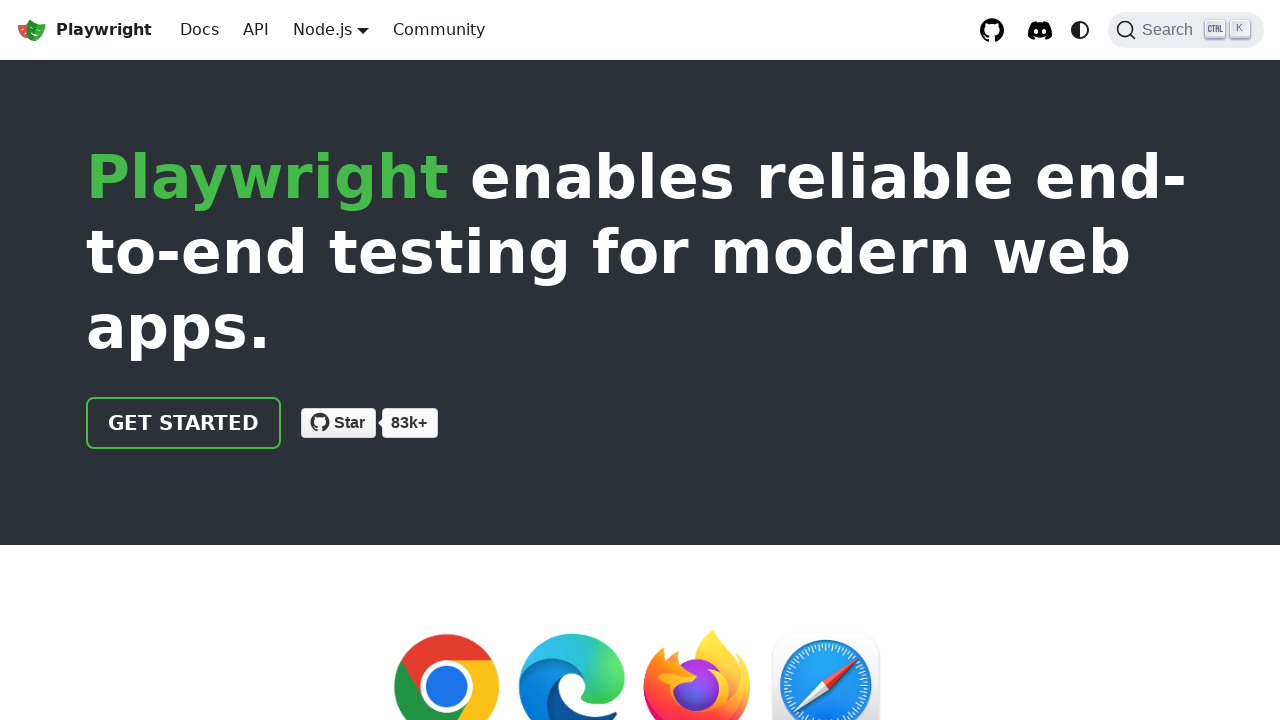

Clicked the Get Started link at (184, 423) on a:has-text('Get started')
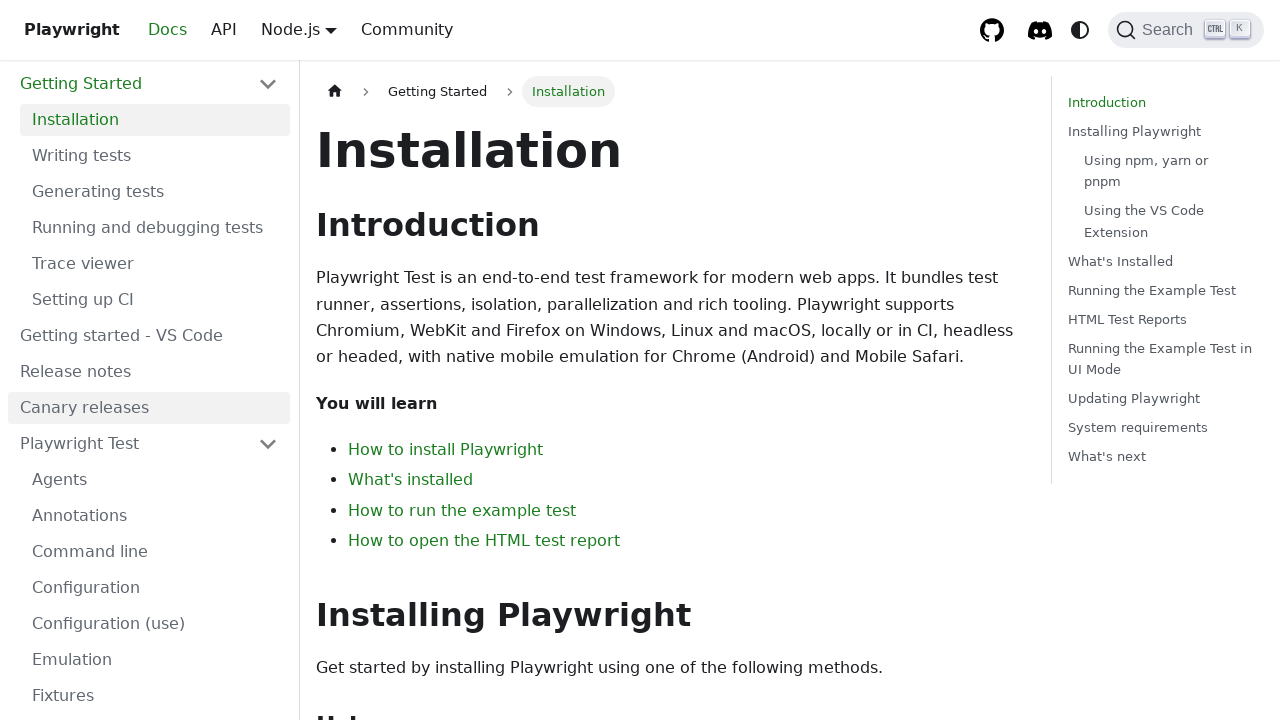

Navigation to intro documentation completed
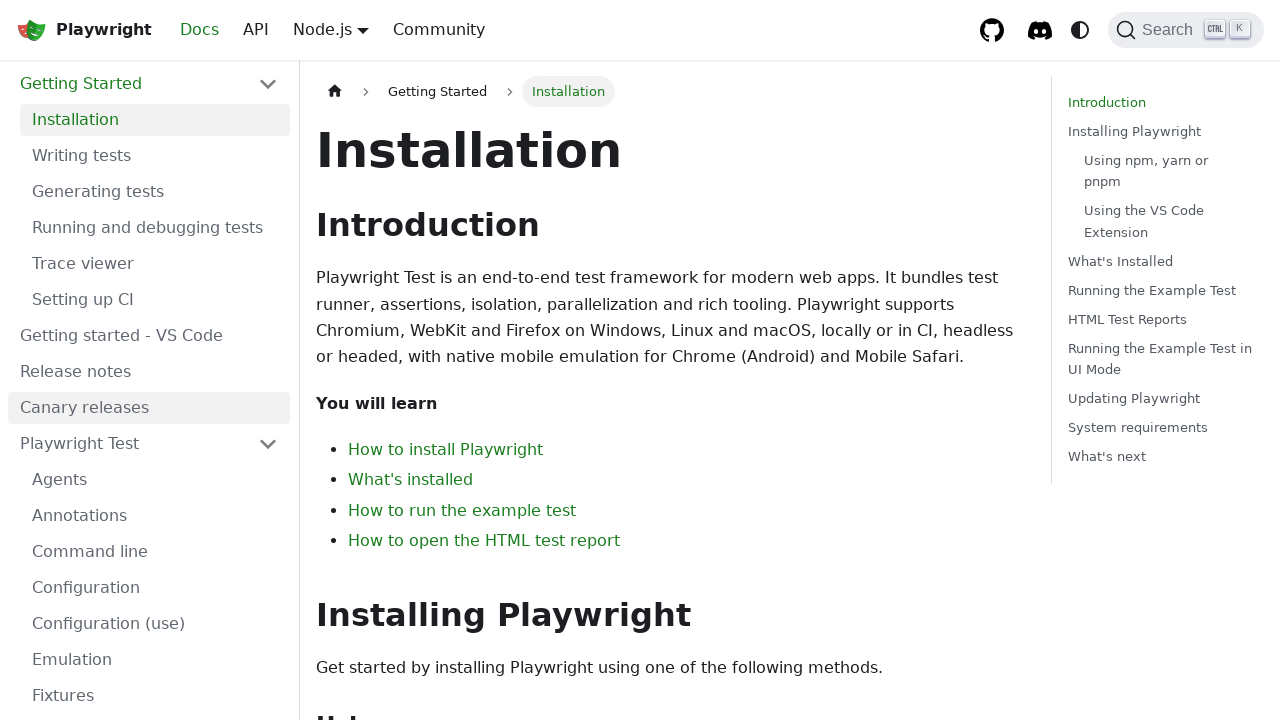

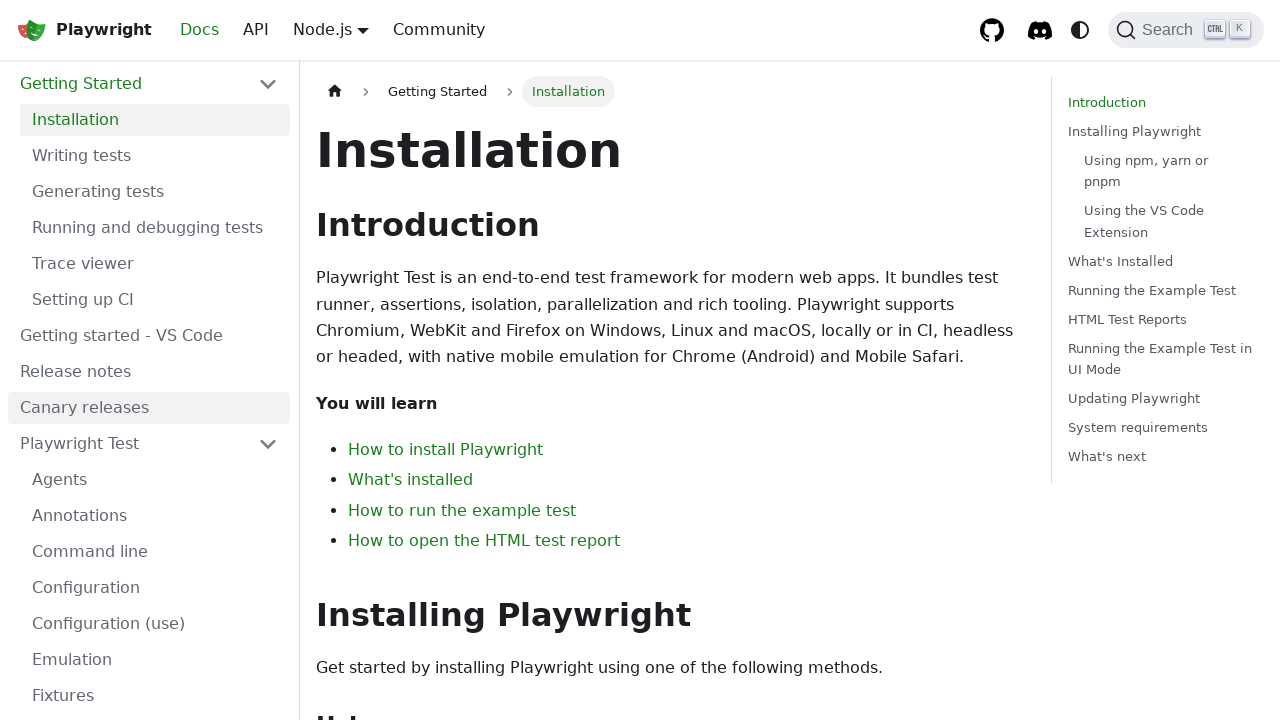